Tests that Clear completed button is hidden when no items are completed

Starting URL: https://demo.playwright.dev/todomvc

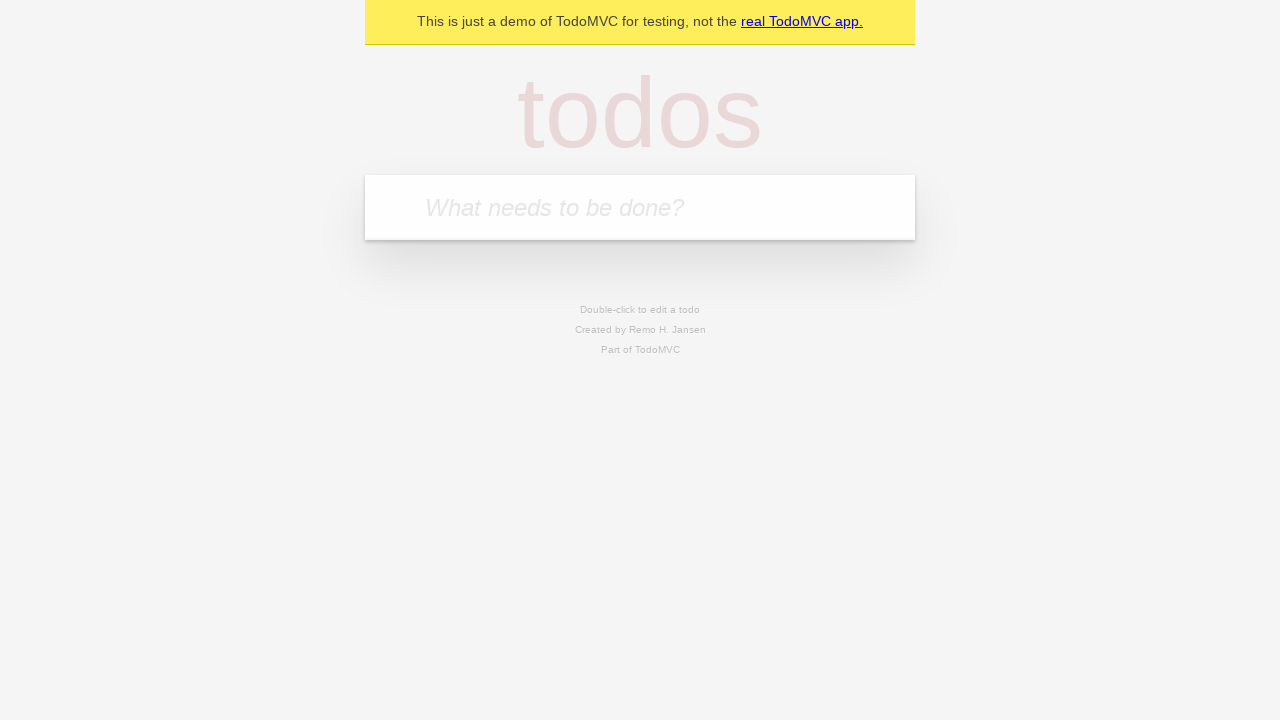

Filled todo input with 'buy some cheese' on internal:attr=[placeholder="What needs to be done?"i]
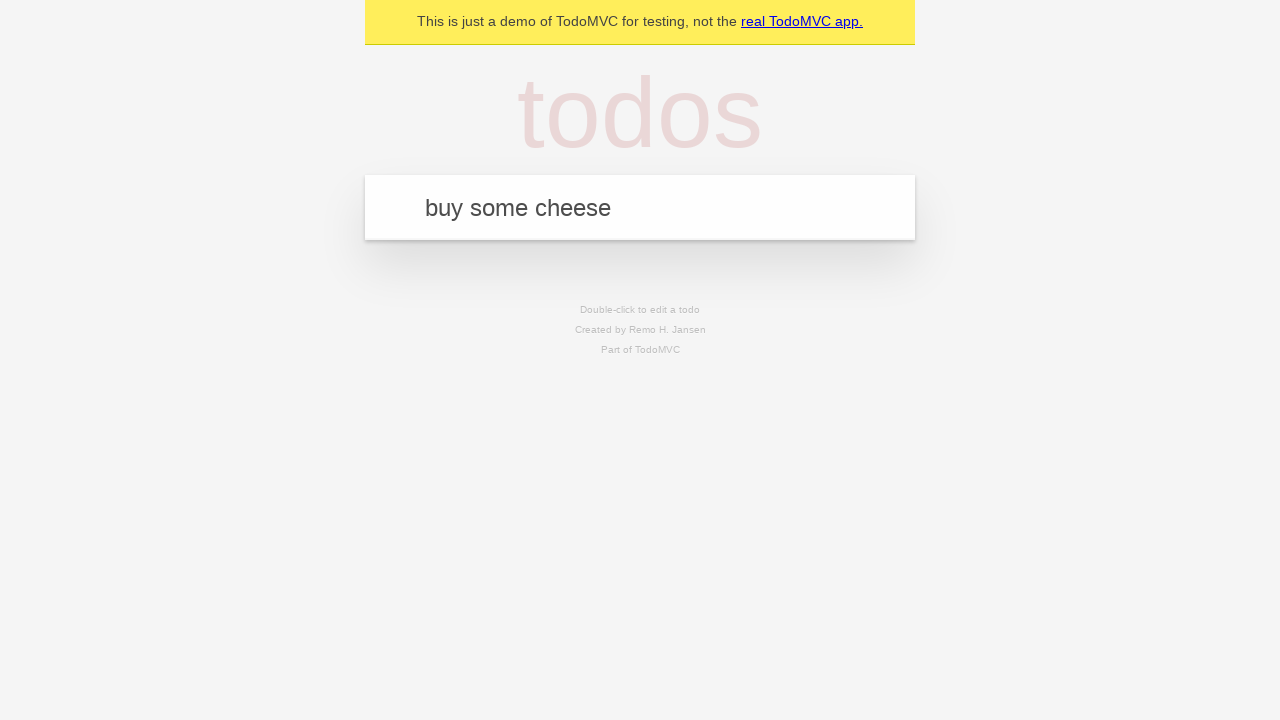

Pressed Enter to create todo 'buy some cheese' on internal:attr=[placeholder="What needs to be done?"i]
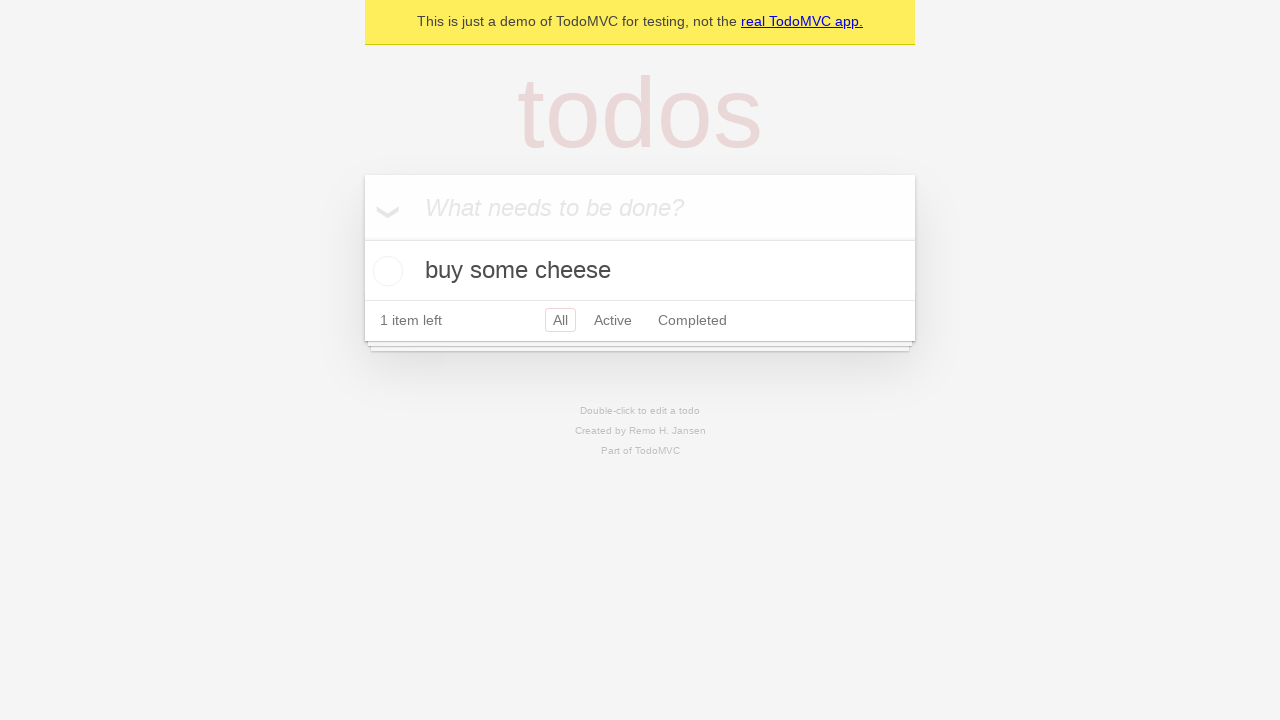

Filled todo input with 'feed the cat' on internal:attr=[placeholder="What needs to be done?"i]
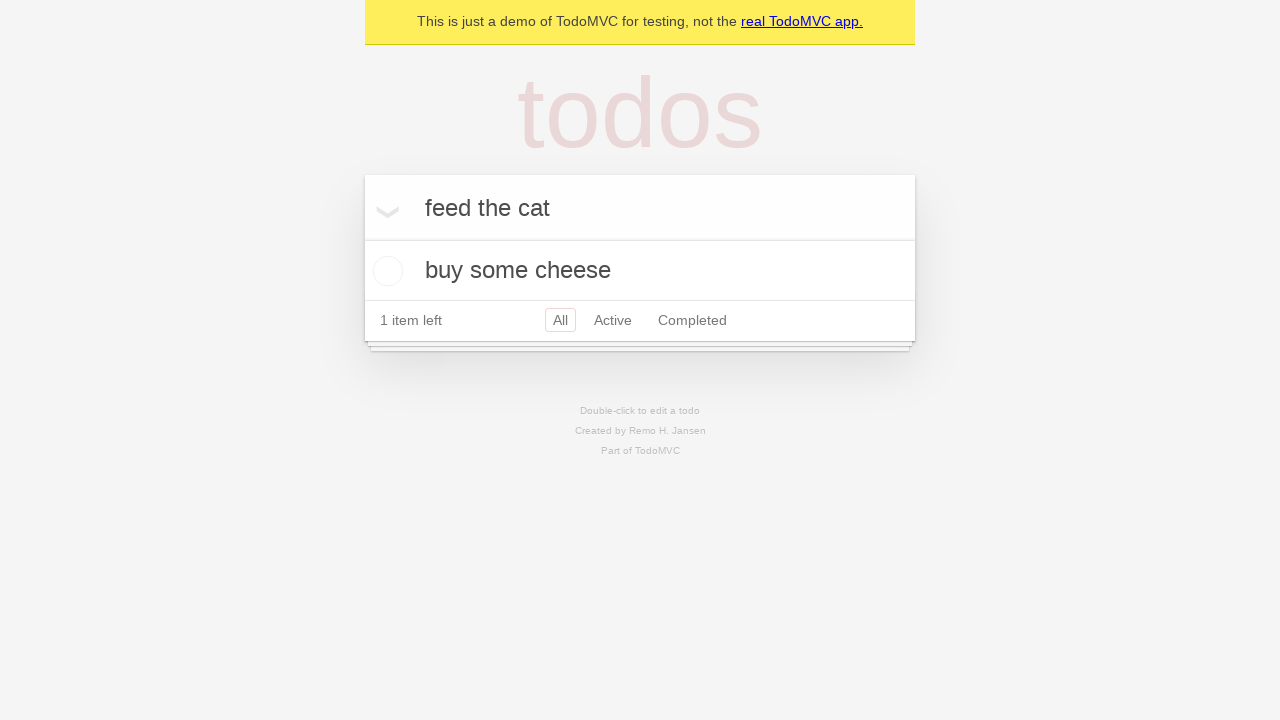

Pressed Enter to create todo 'feed the cat' on internal:attr=[placeholder="What needs to be done?"i]
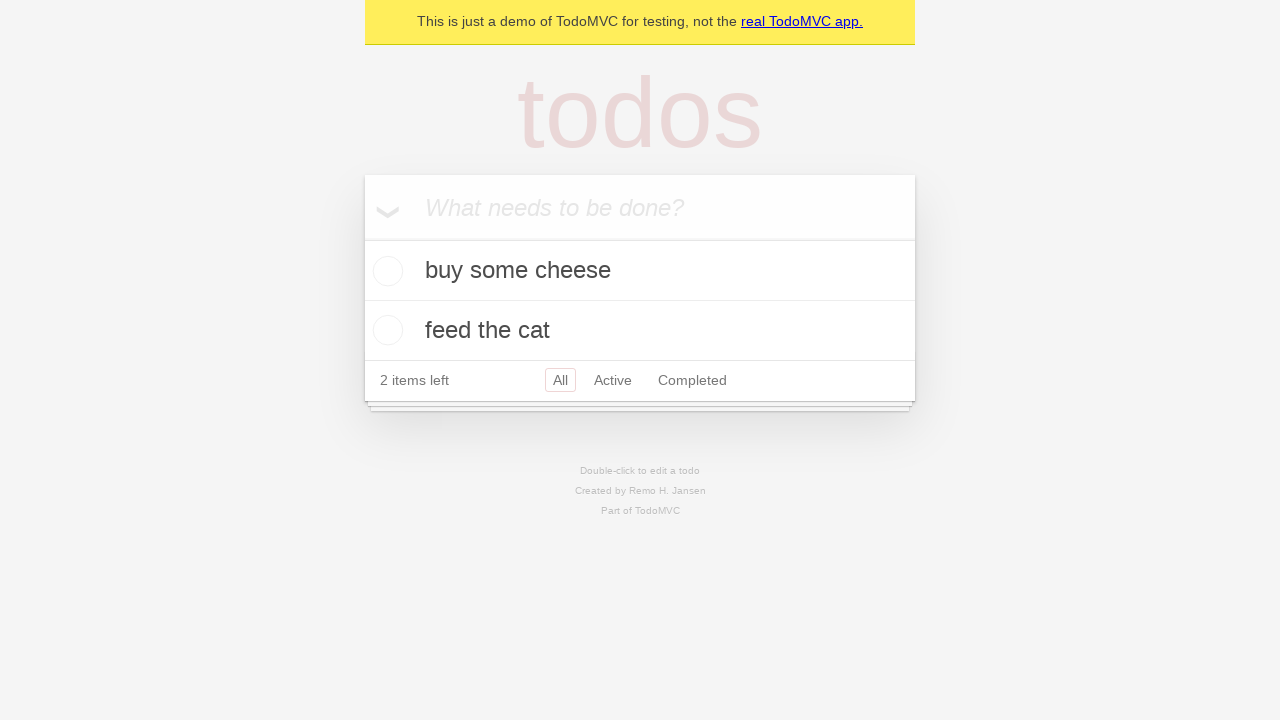

Filled todo input with 'book a doctors appointment' on internal:attr=[placeholder="What needs to be done?"i]
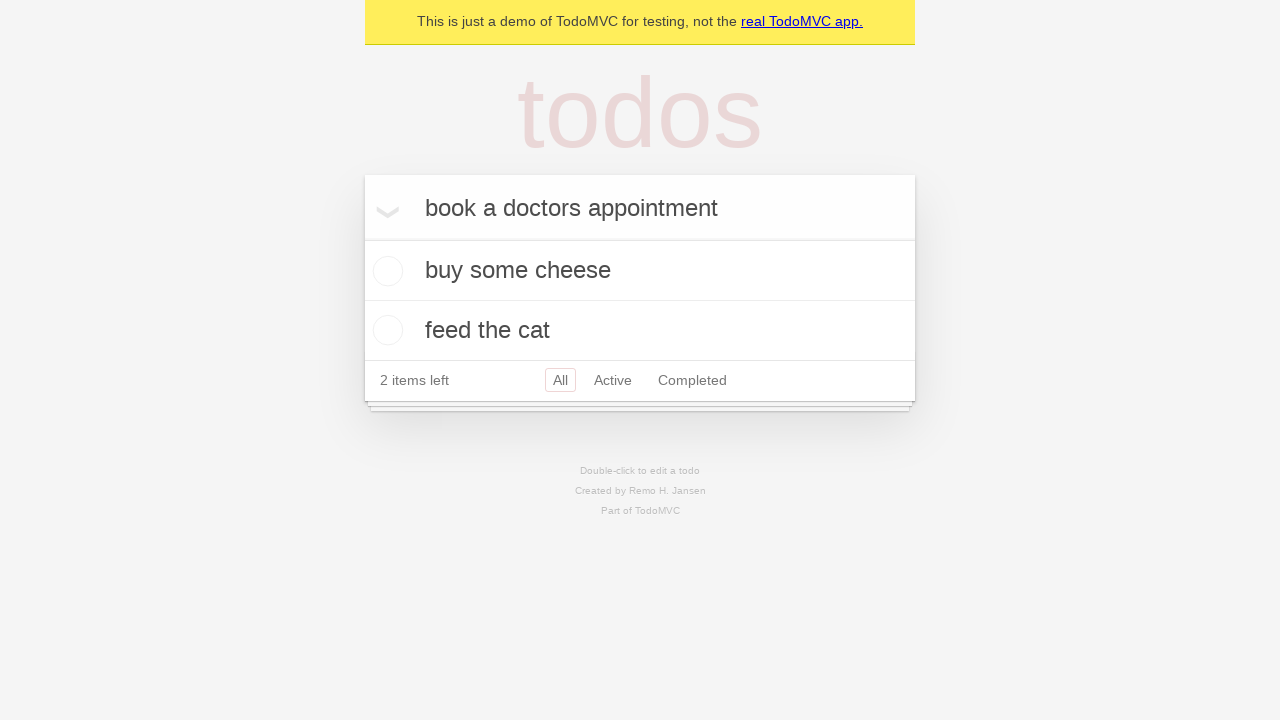

Pressed Enter to create todo 'book a doctors appointment' on internal:attr=[placeholder="What needs to be done?"i]
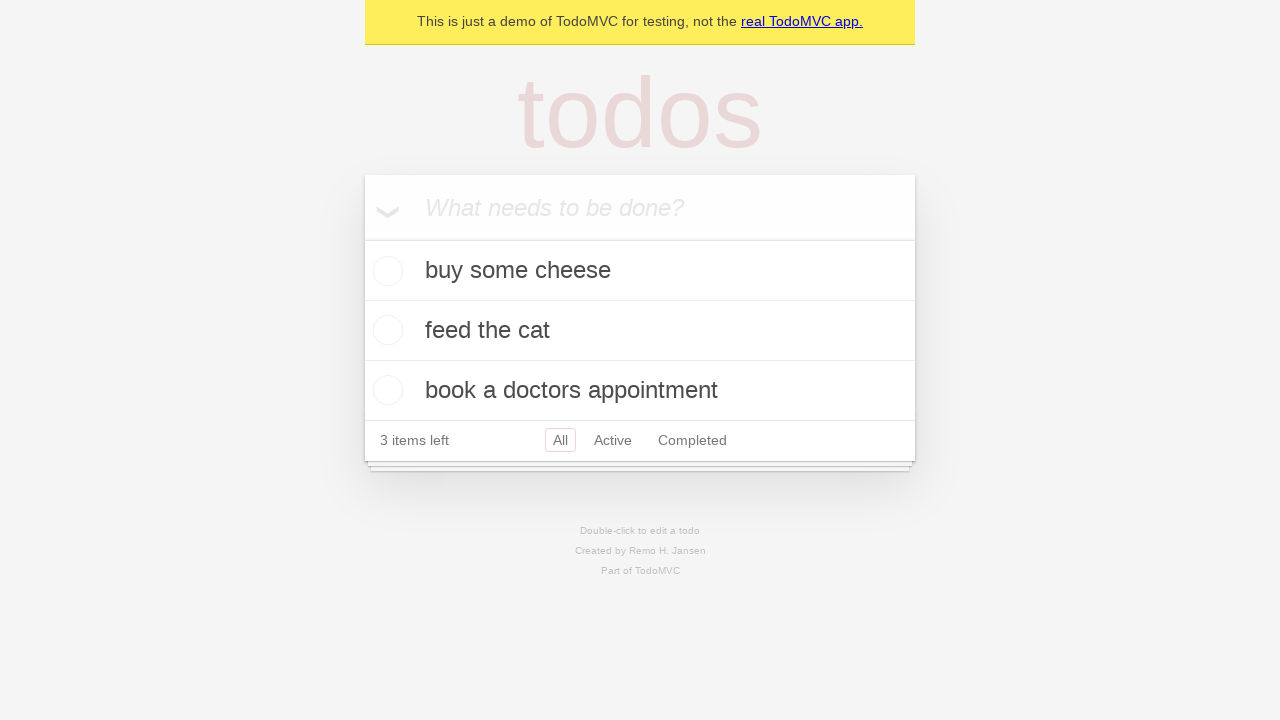

All 3 todo items loaded
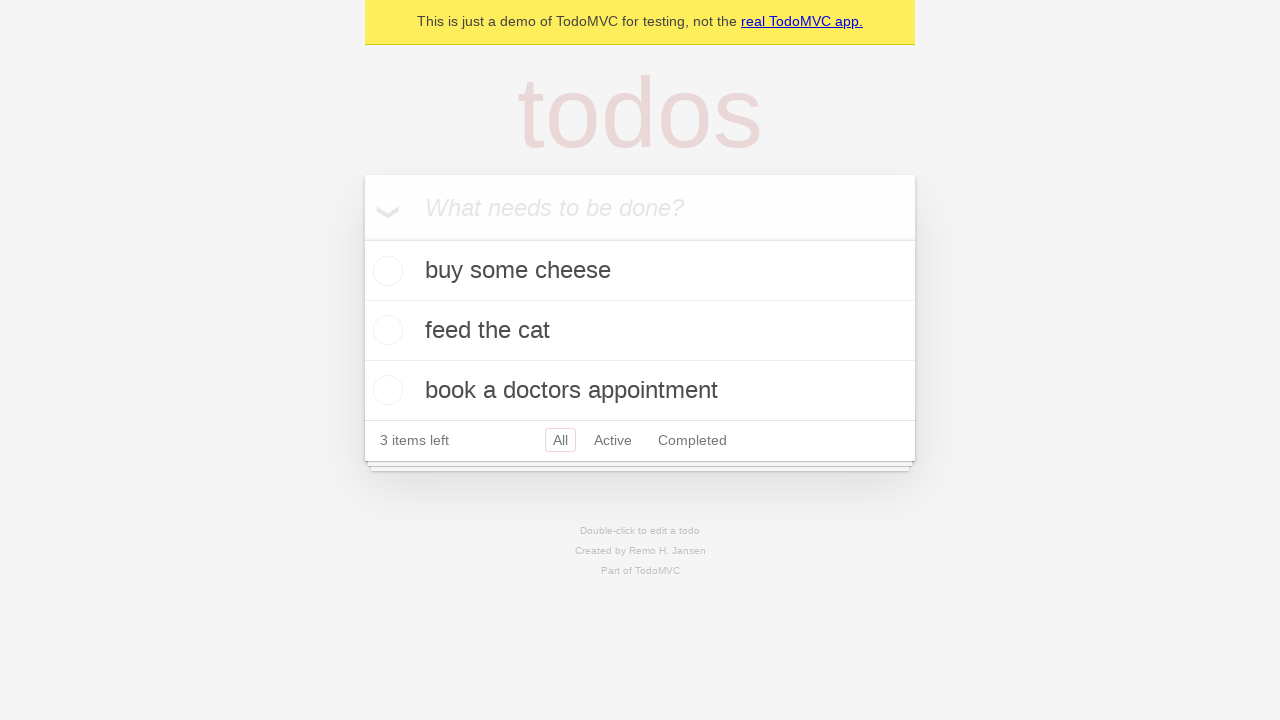

Checked the first todo item as completed at (385, 271) on .todo-list li .toggle >> nth=0
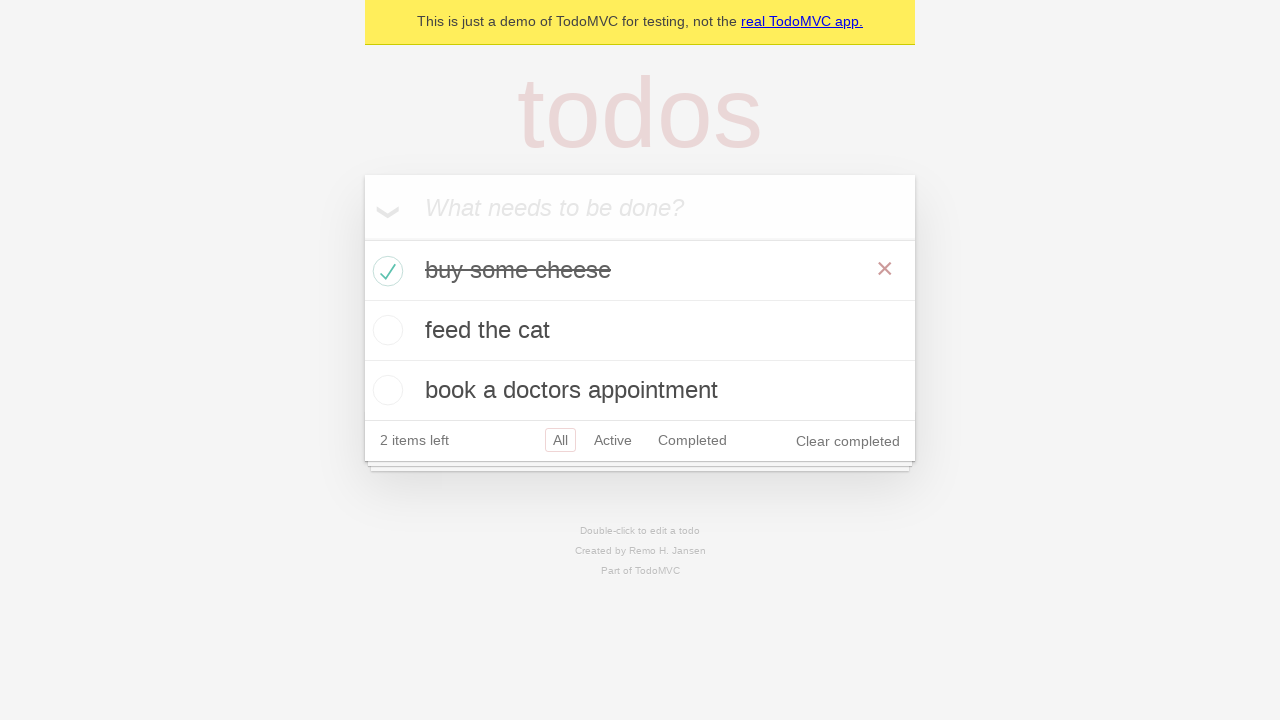

Clicked 'Clear completed' button to remove completed item at (848, 441) on internal:role=button[name="Clear completed"i]
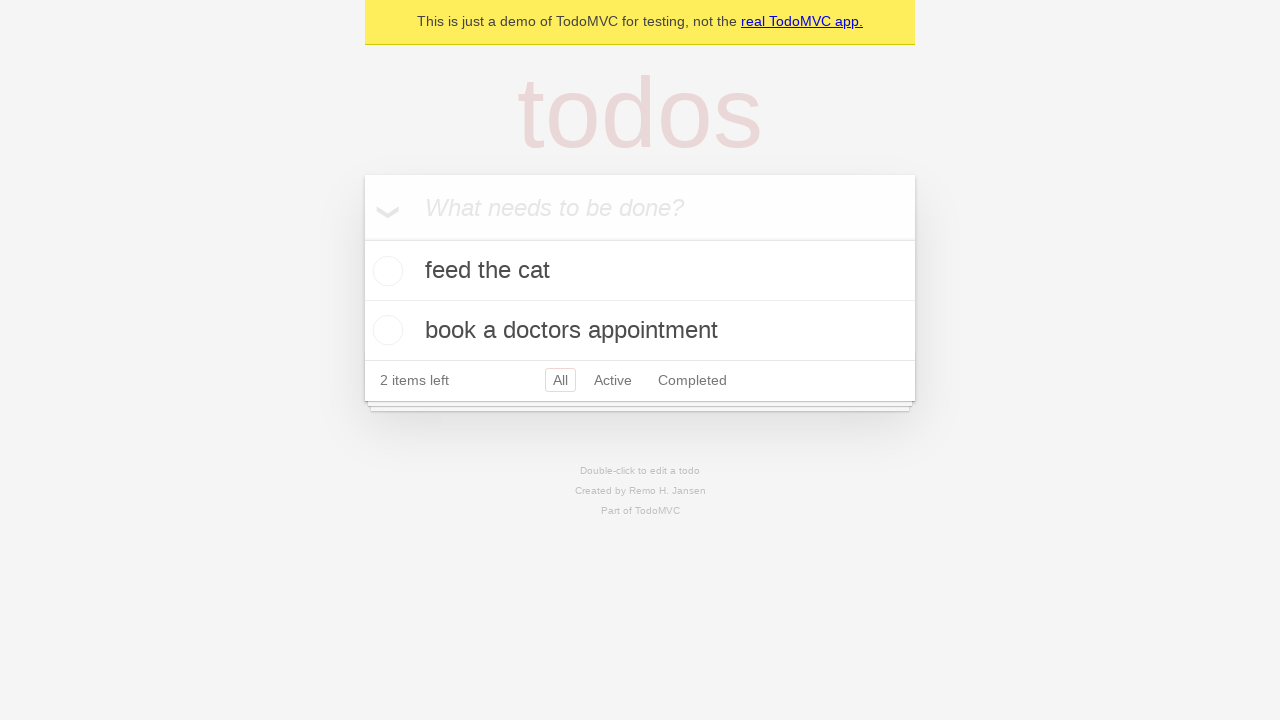

Waited 500ms for DOM updates
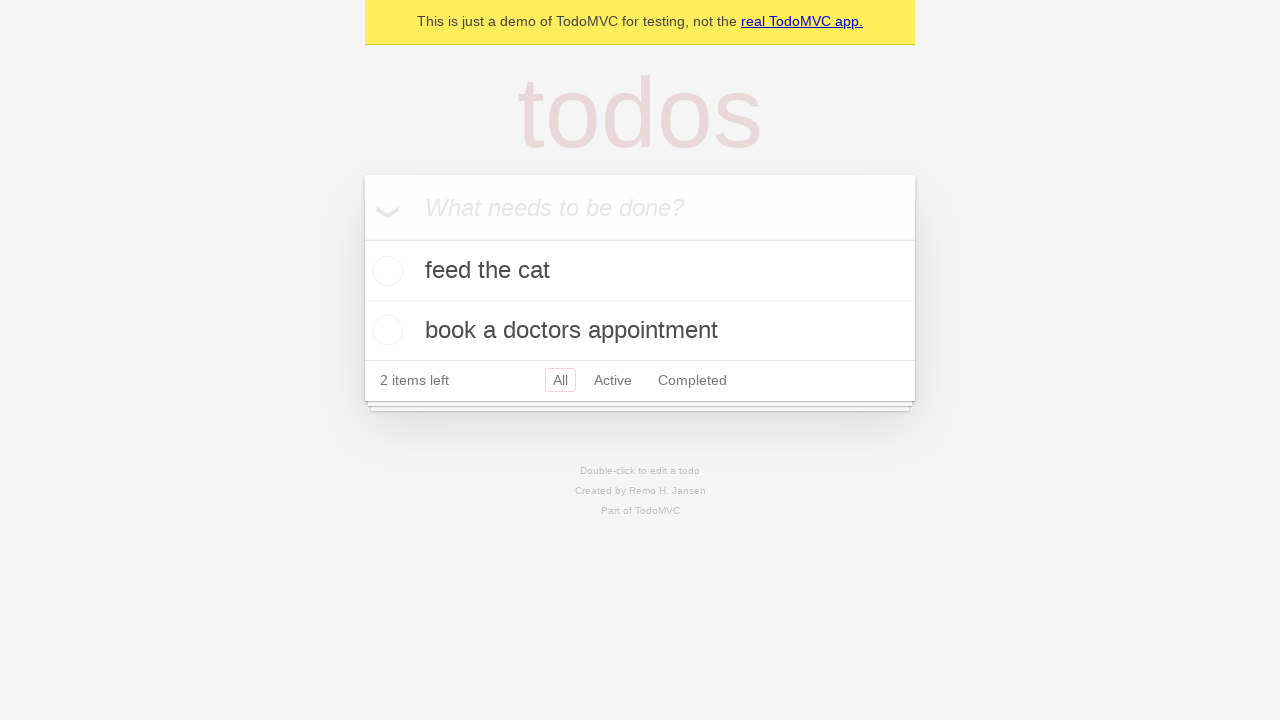

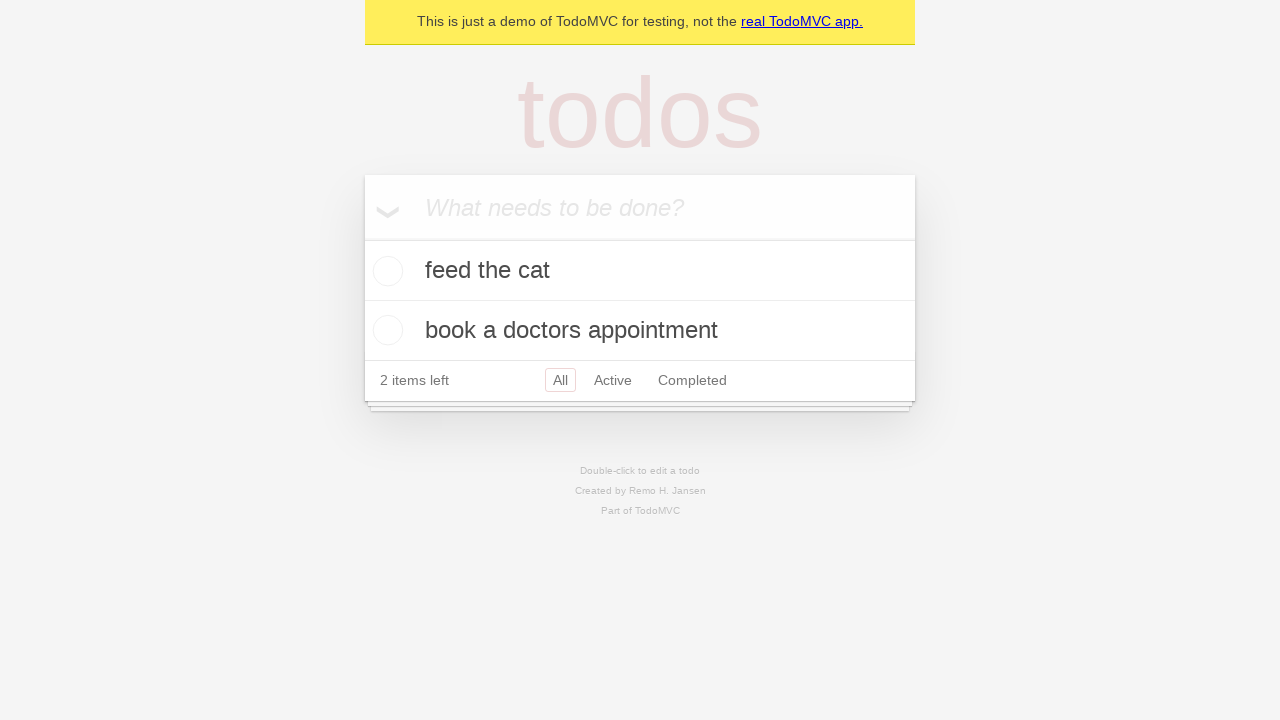